Tests navigation to the Downloads page by clicking the Downloads link and verifying the URL changes correctly

Starting URL: https://www.python.org

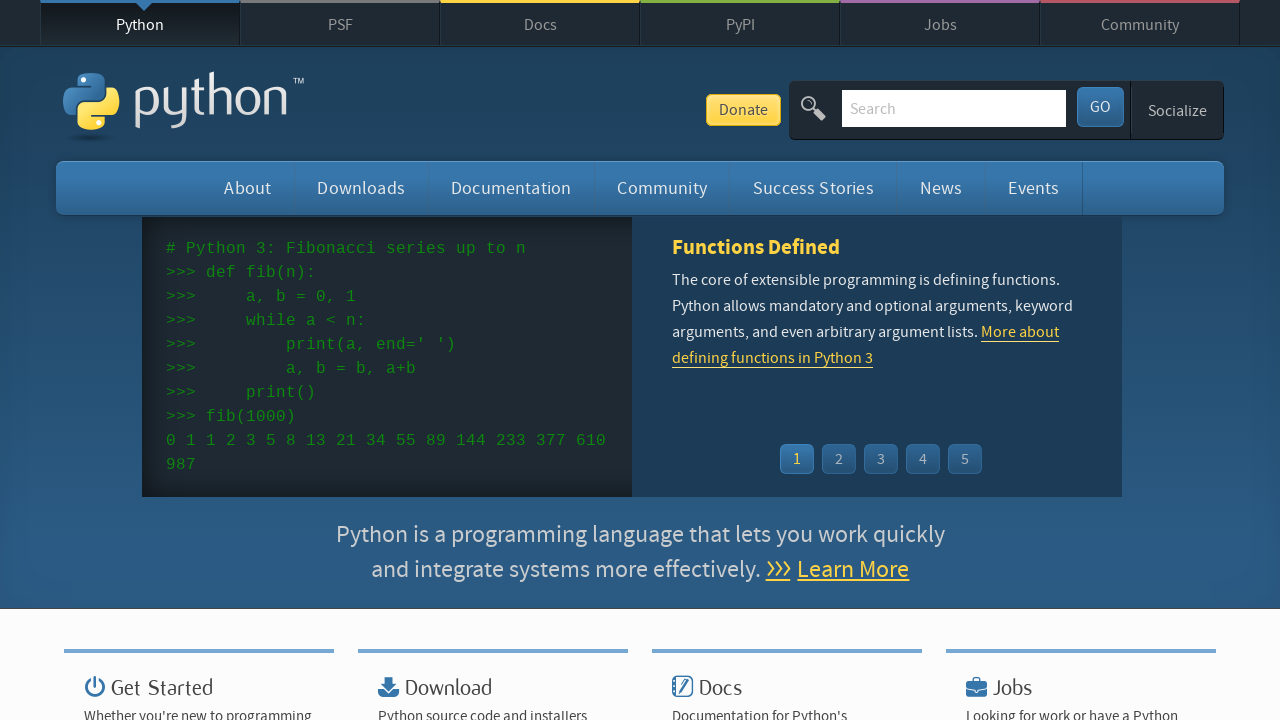

Clicked on the Downloads link at (361, 188) on a:text('Downloads')
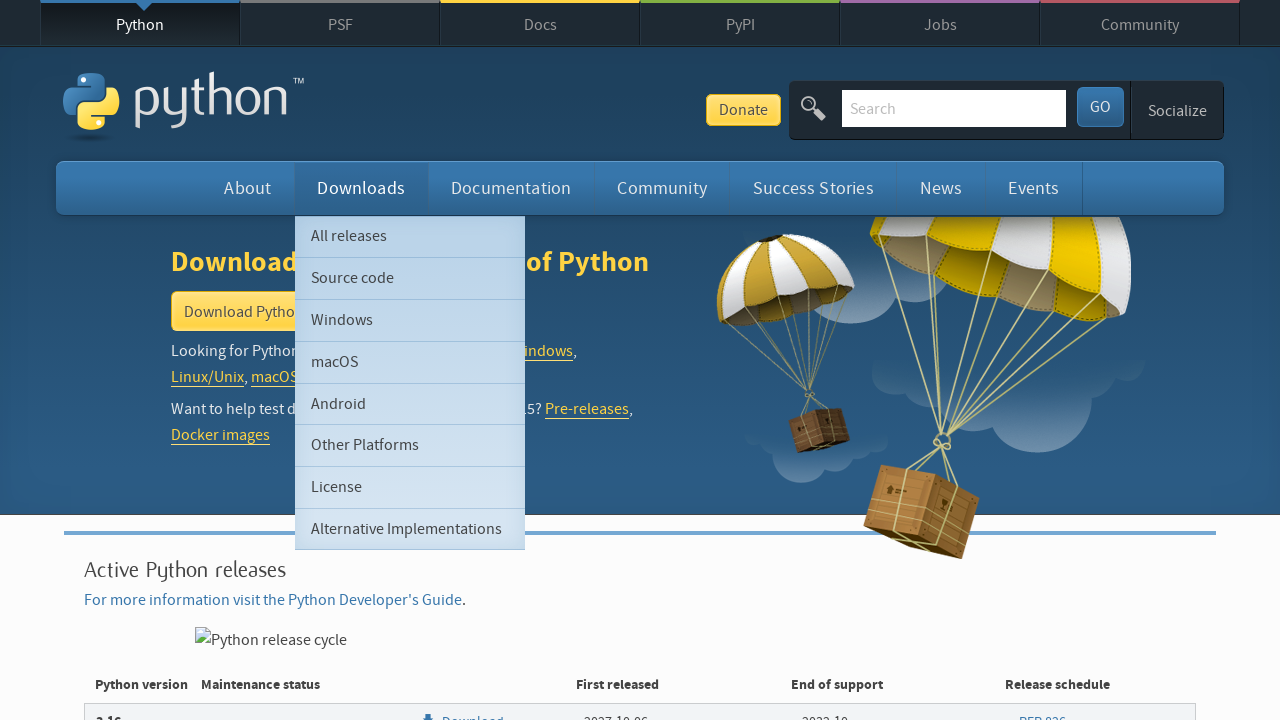

Waited for URL to change to the Downloads page
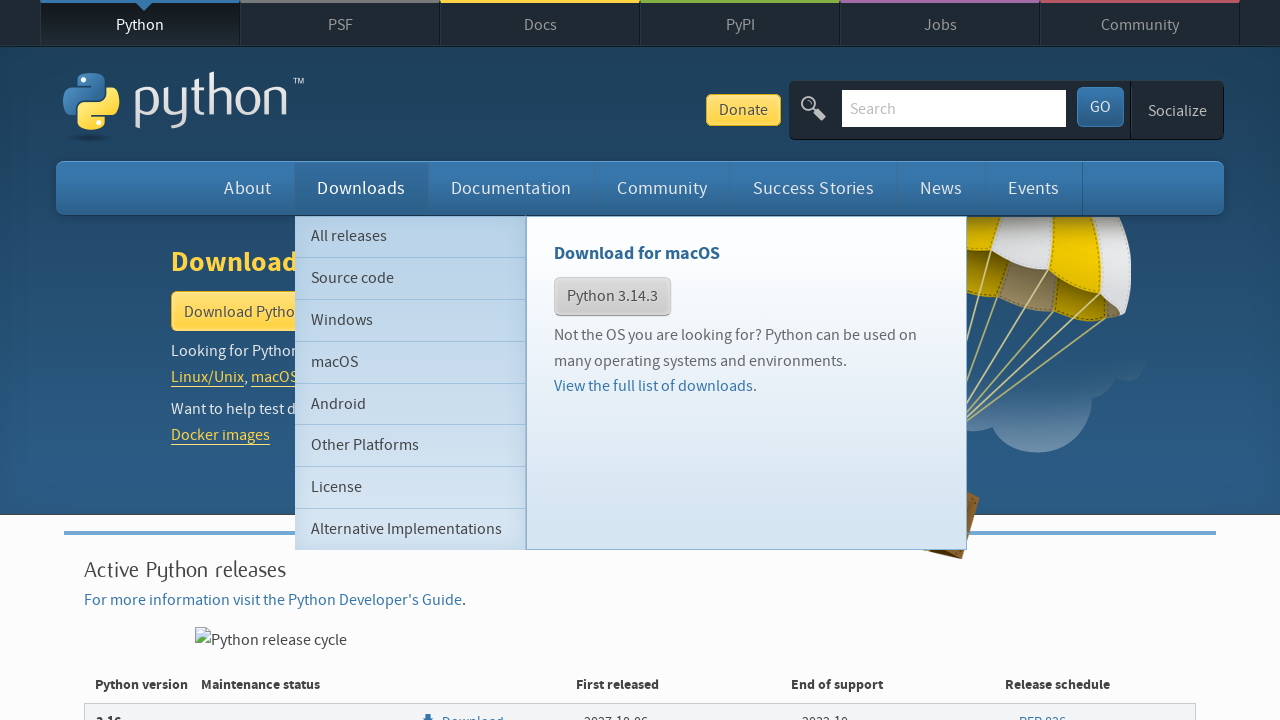

Verified that the URL is https://www.python.org/downloads/
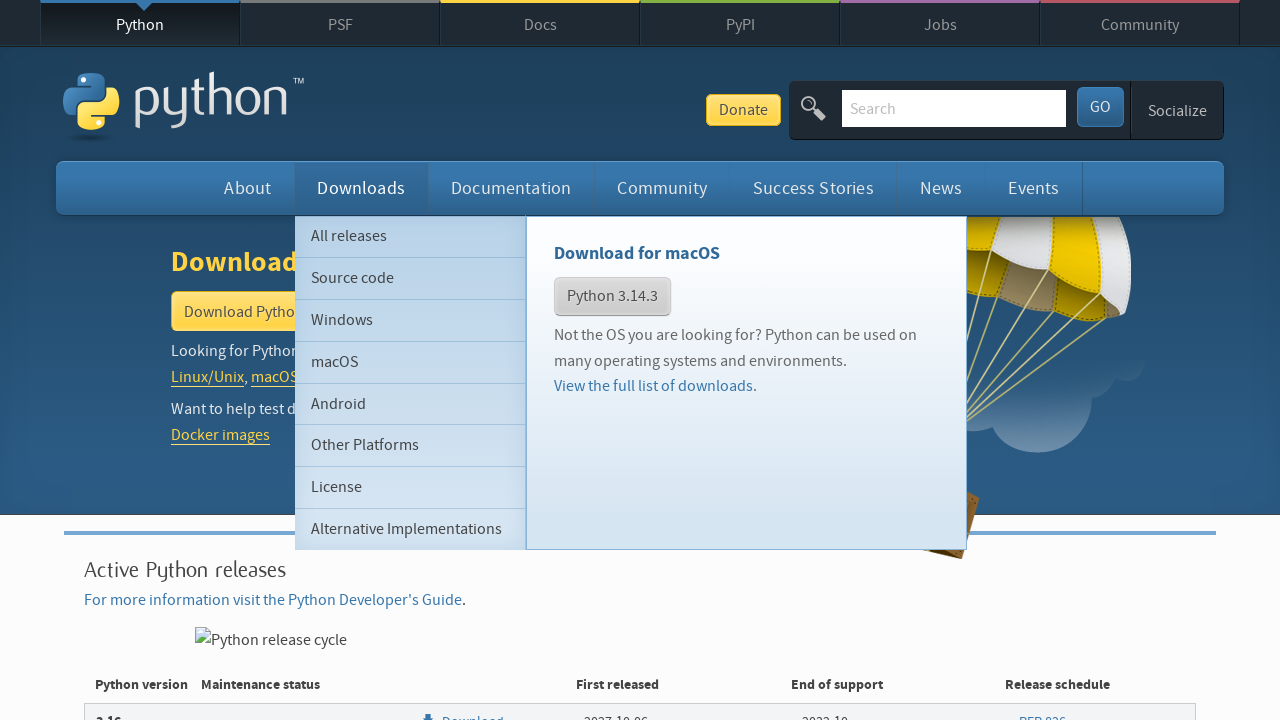

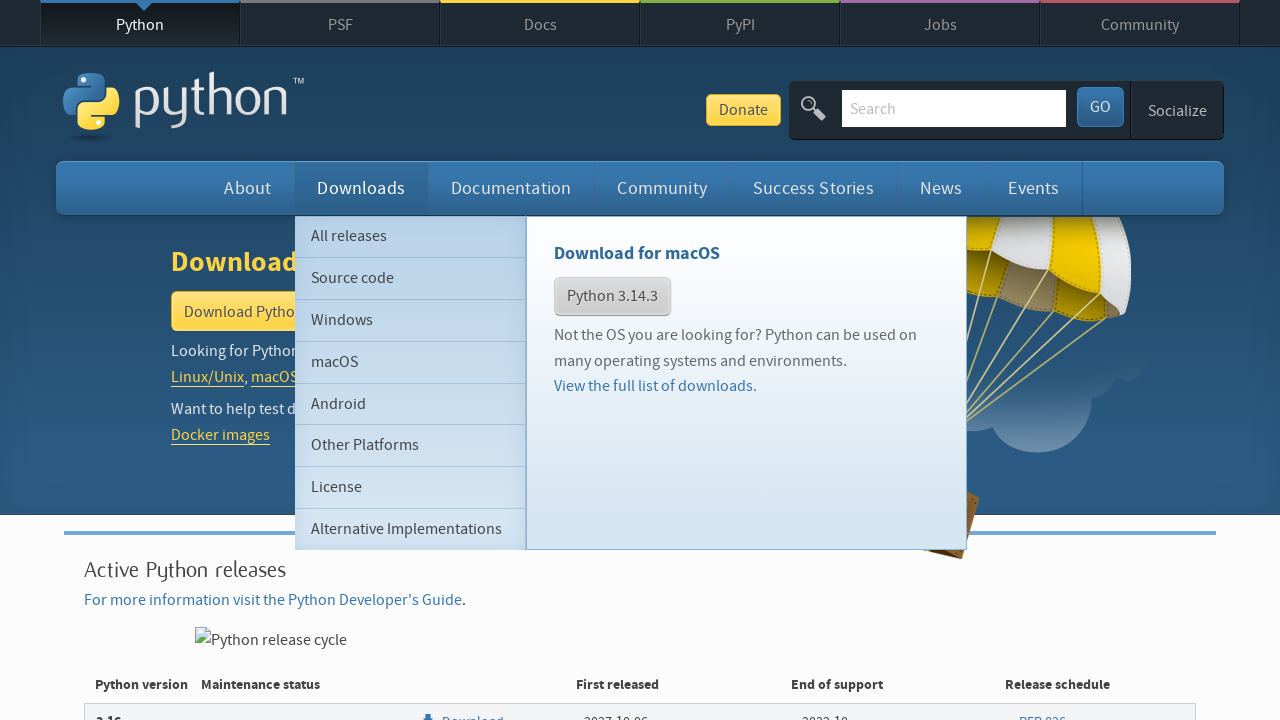